Navigates to Sauce Labs website and waits for the page to load. The original script had keyboard action code commented out, so the only action is visiting the page.

Starting URL: https://www.saucelabs.com/

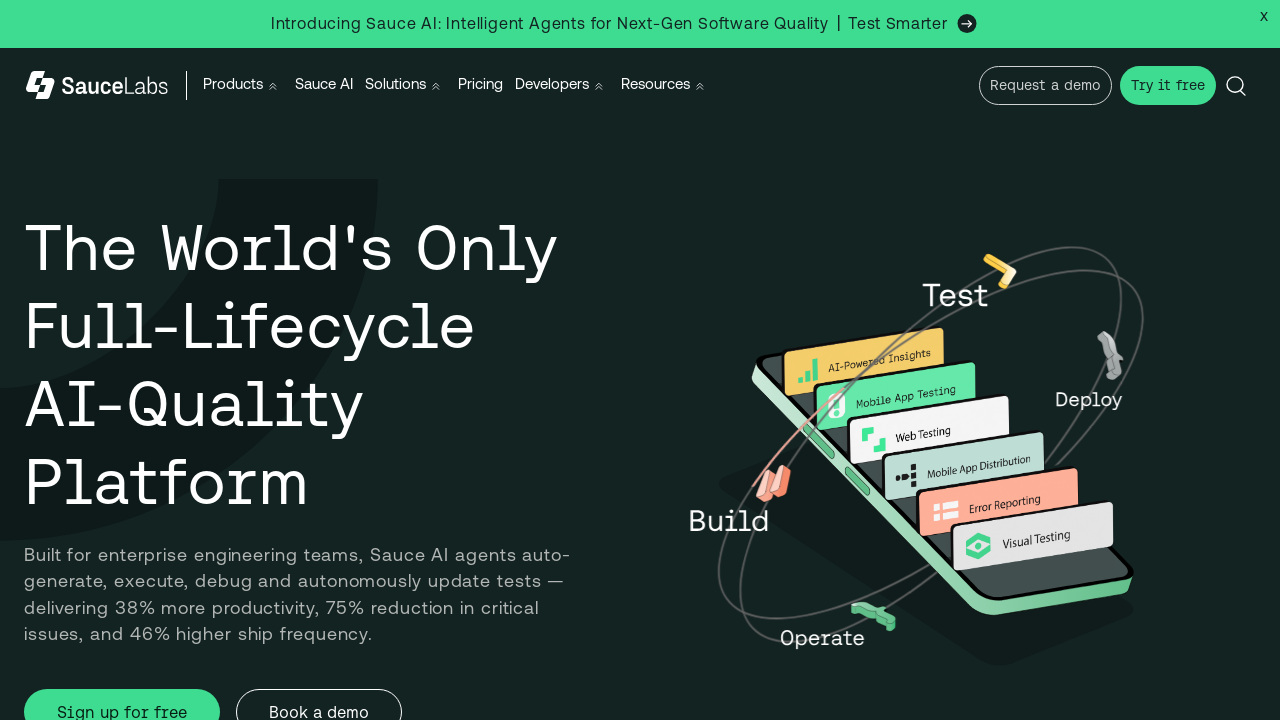

Waited for page to reach domcontentloaded state
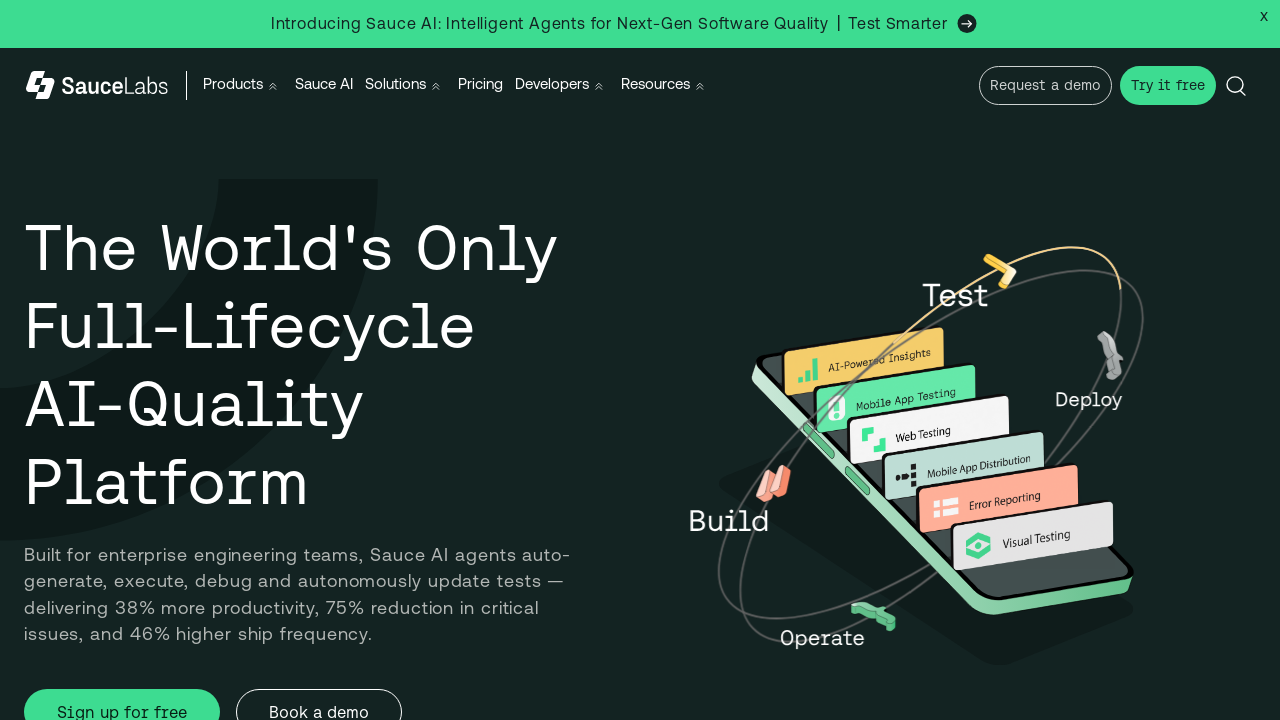

Verified body element is present on Sauce Labs website
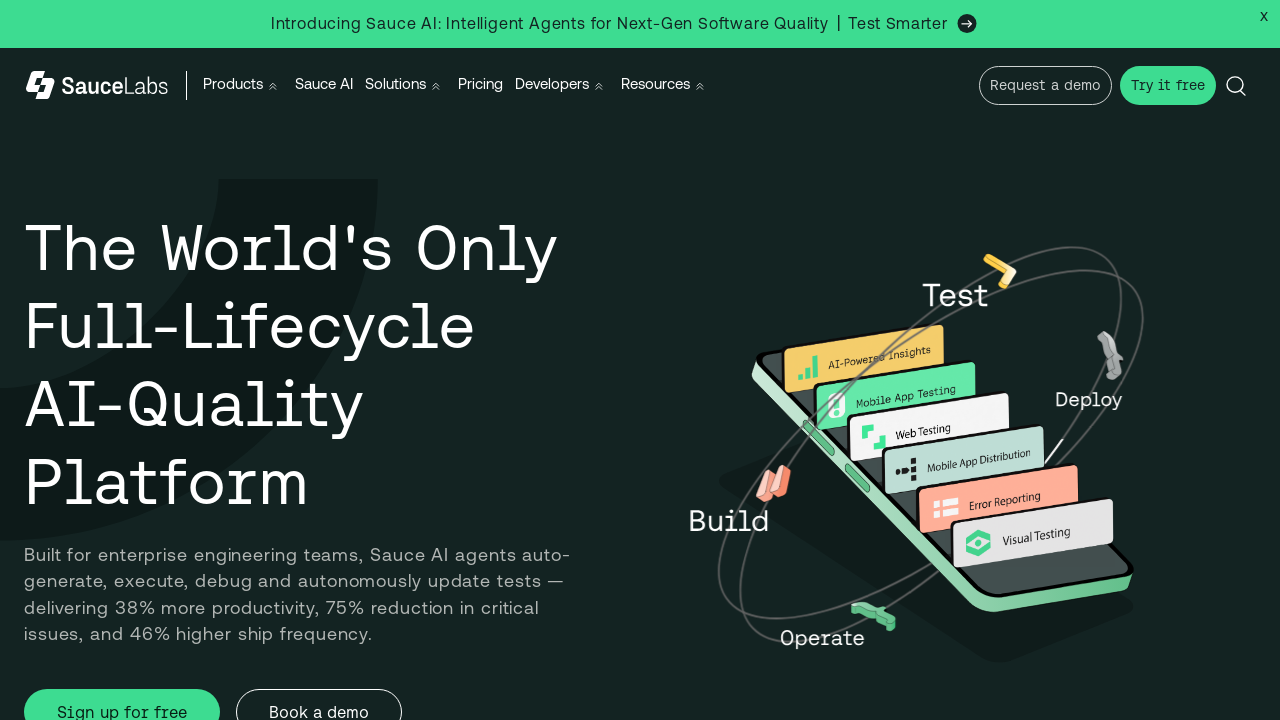

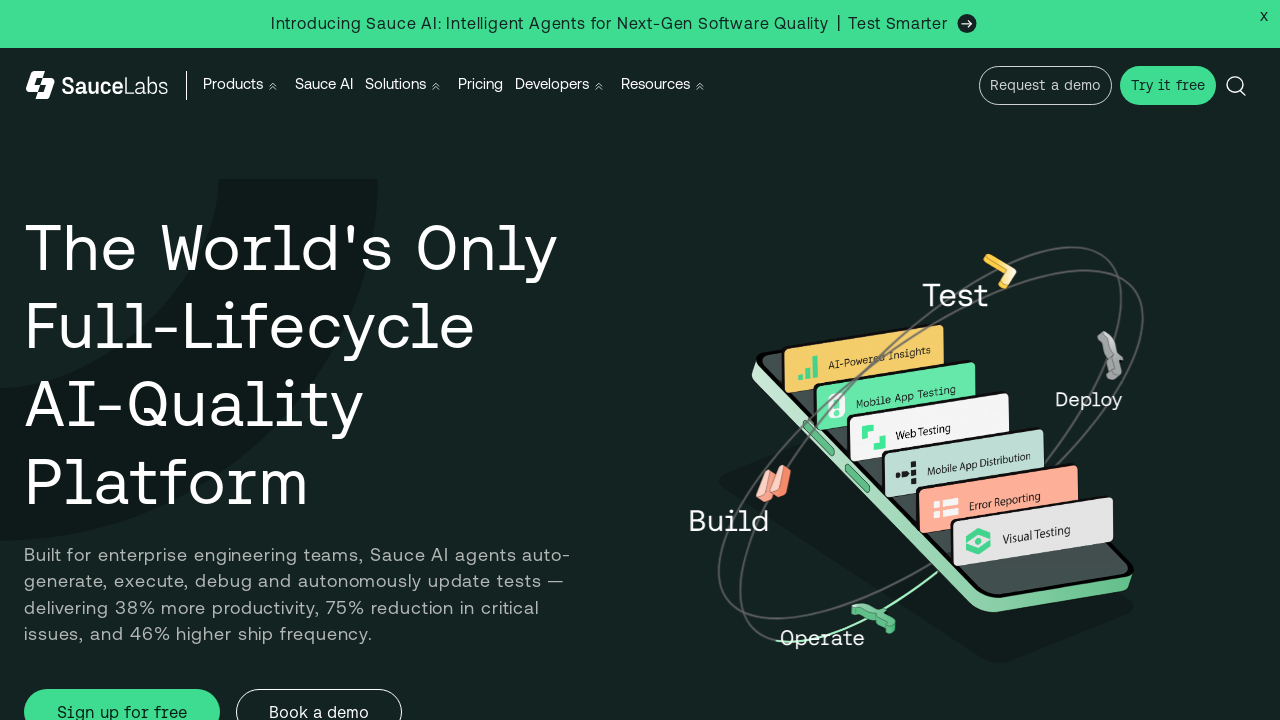